Tests a user registration form by filling in personal details including first name, last name, address, email, phone number, and password fields, then refreshes the page.

Starting URL: http://demo.automationtesting.in/Register.html

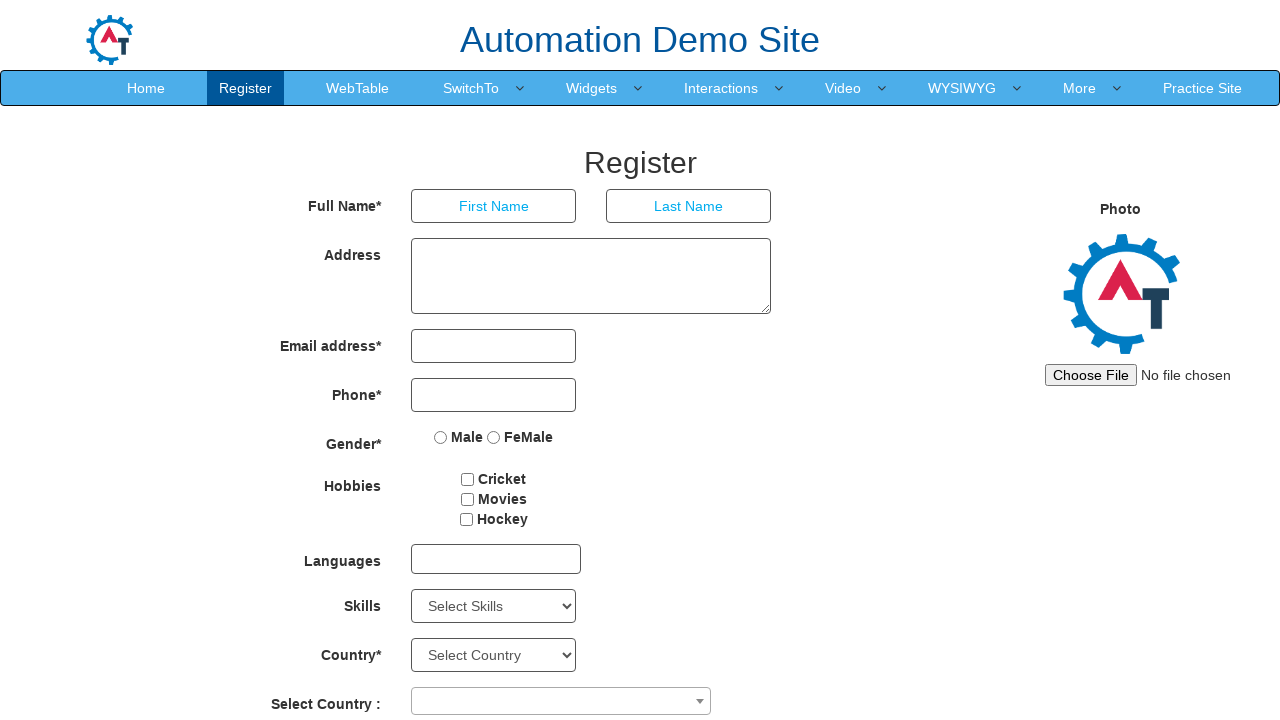

Filled first name field with 'Michael' on //*[@id='basicBootstrapForm']/div[1]/div[1]/input
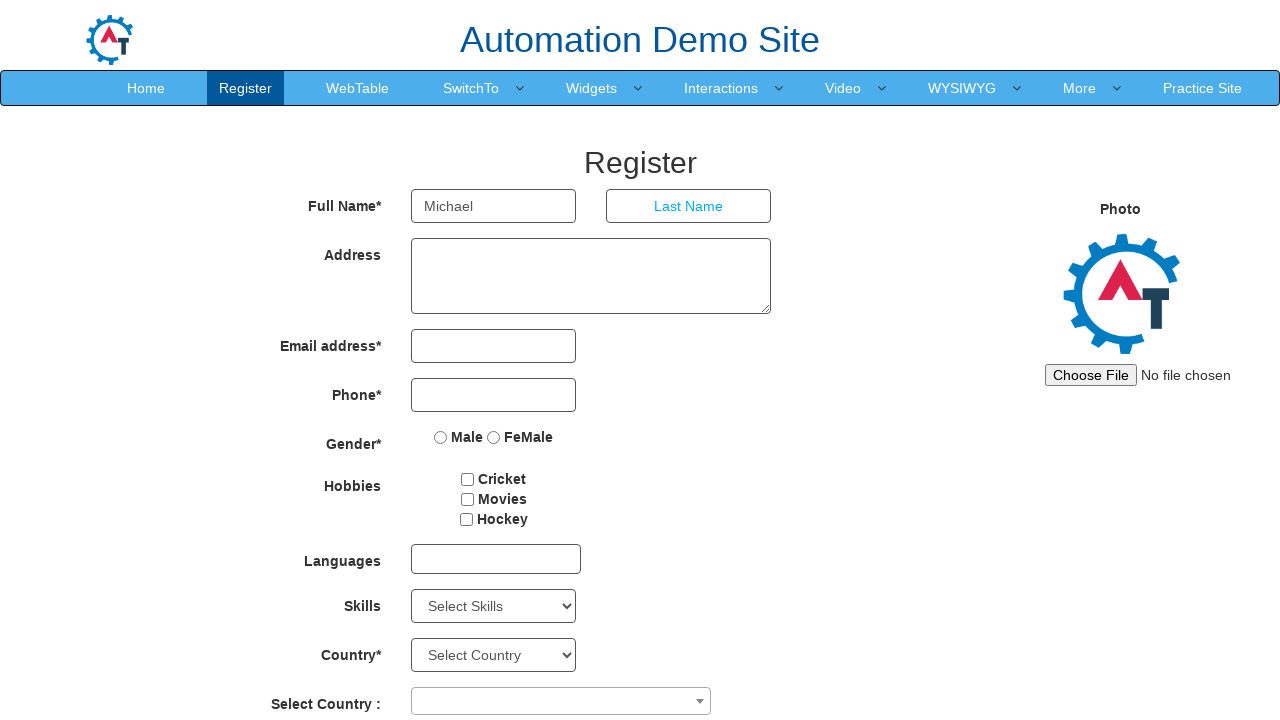

Filled last name field with 'Johnson' on //*[@id='basicBootstrapForm']/div[1]/div[2]/input
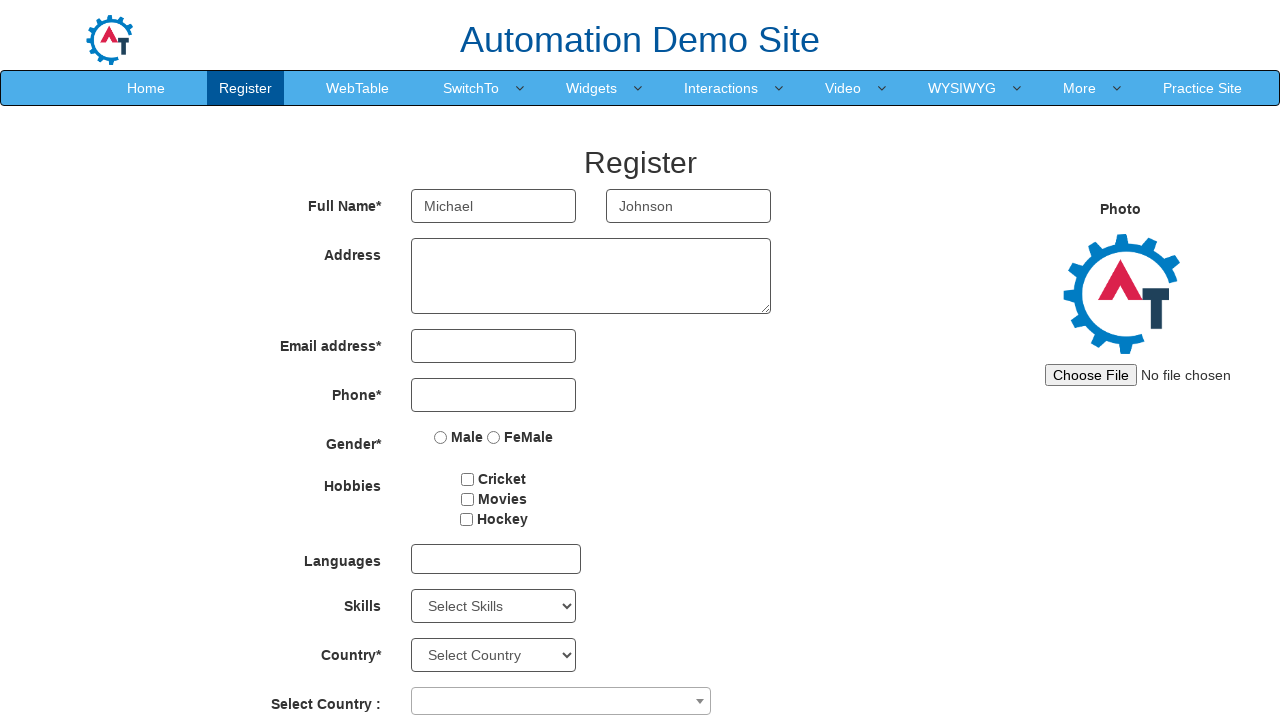

Filled address field with '456 Oak Avenue, Suite 200, Chicago IL 60601' on //*[@id='basicBootstrapForm']/div[2]/div/textarea
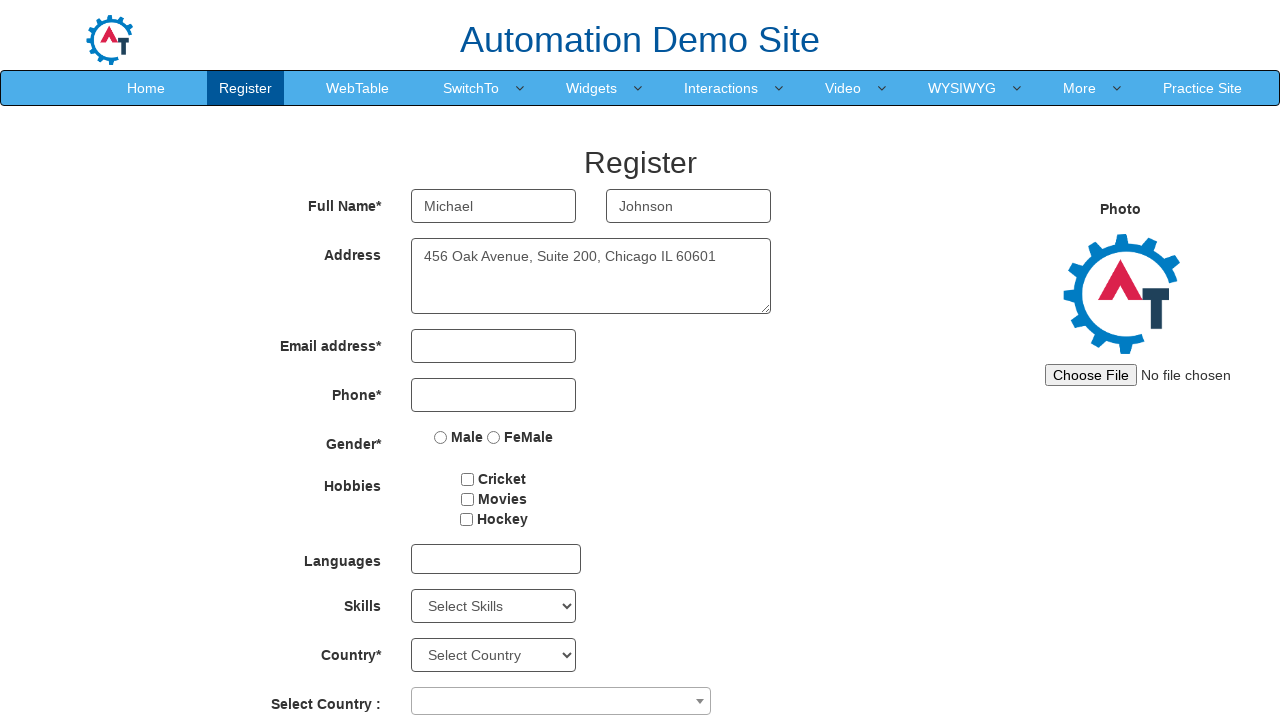

Filled email field with 'mjohnson87@example.com' on //*[@id='eid']/input
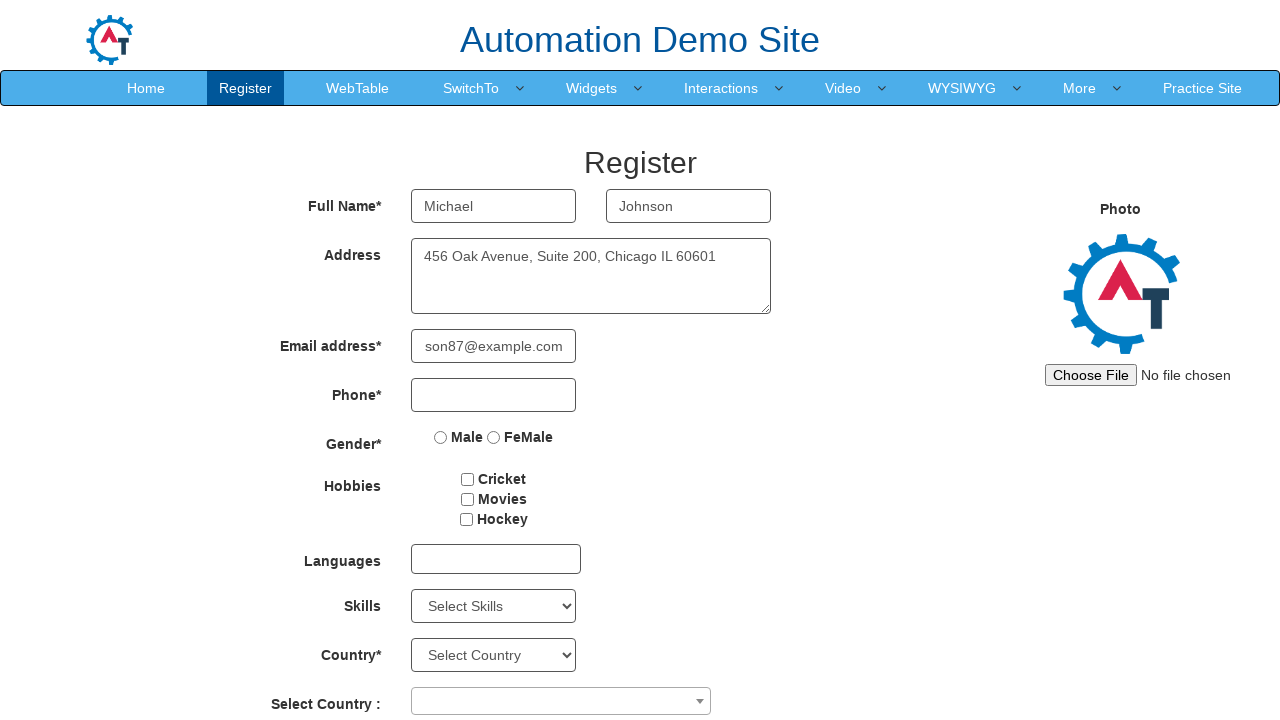

Filled phone number field with '3125559876' on //*[@id='basicBootstrapForm']/div[4]/div/input
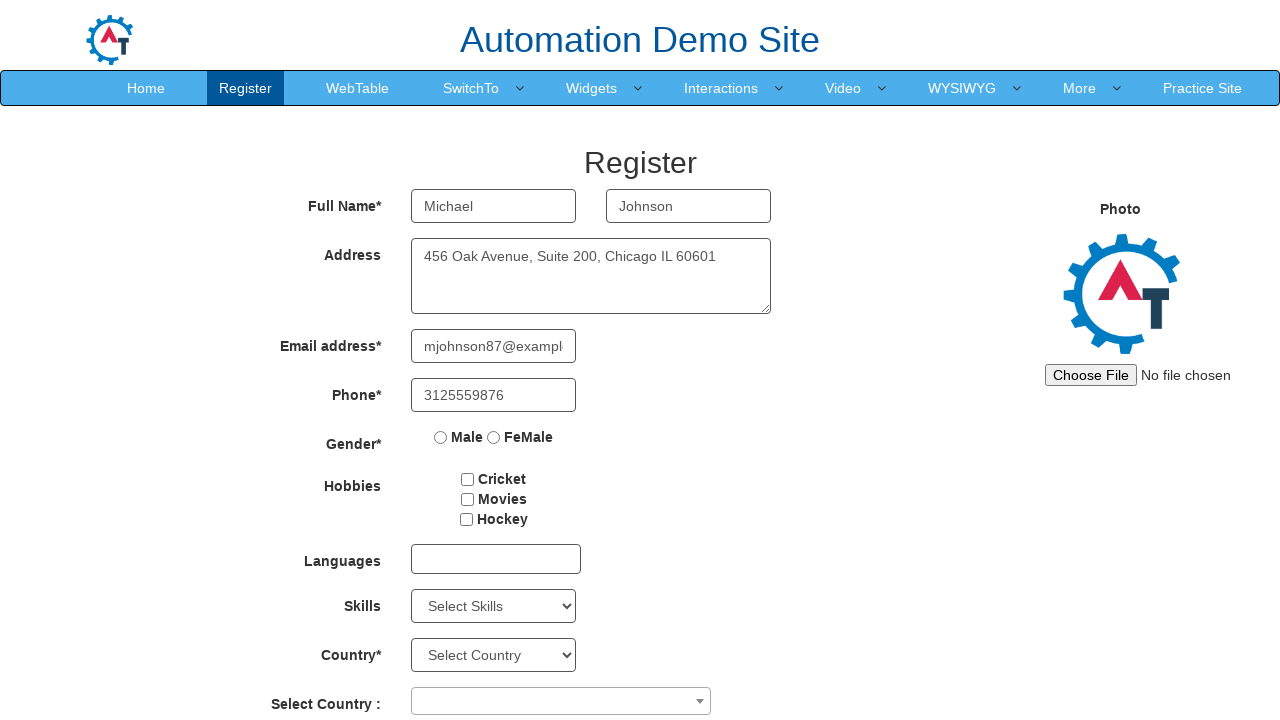

Filled password field with 'SecurePass456!' on #firstpassword
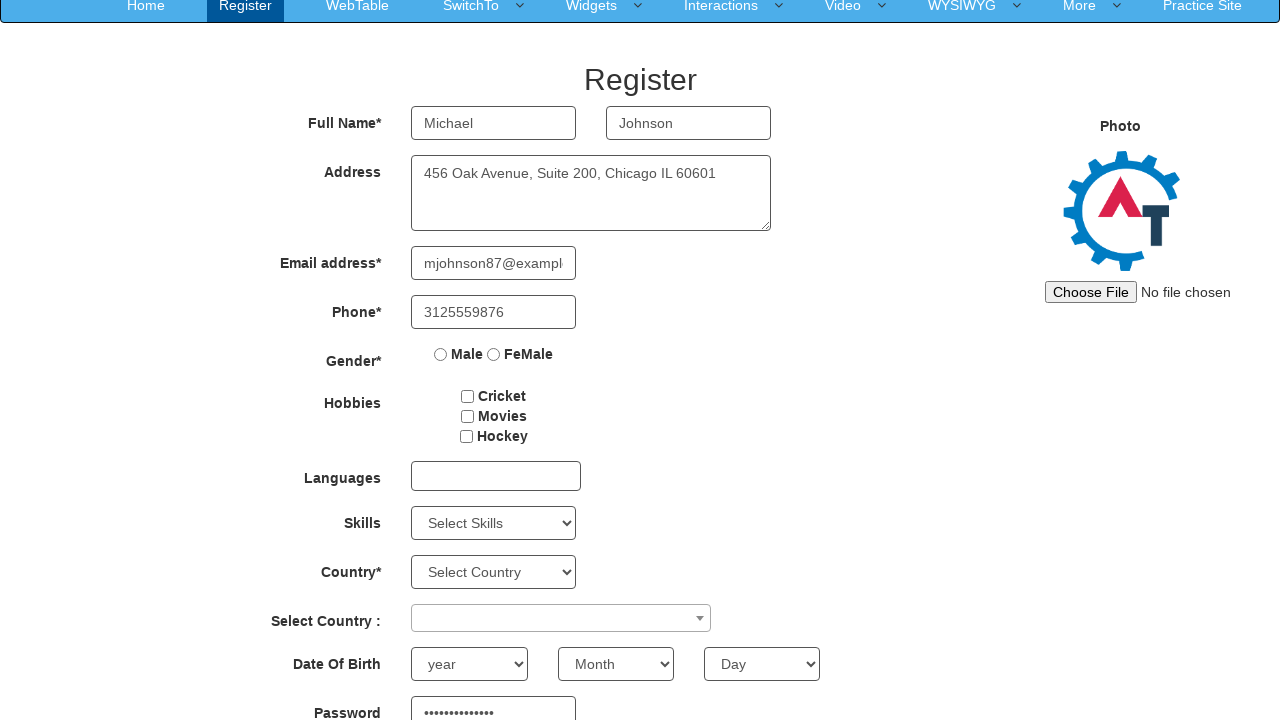

Filled confirm password field with 'SecurePass456!' on #secondpassword
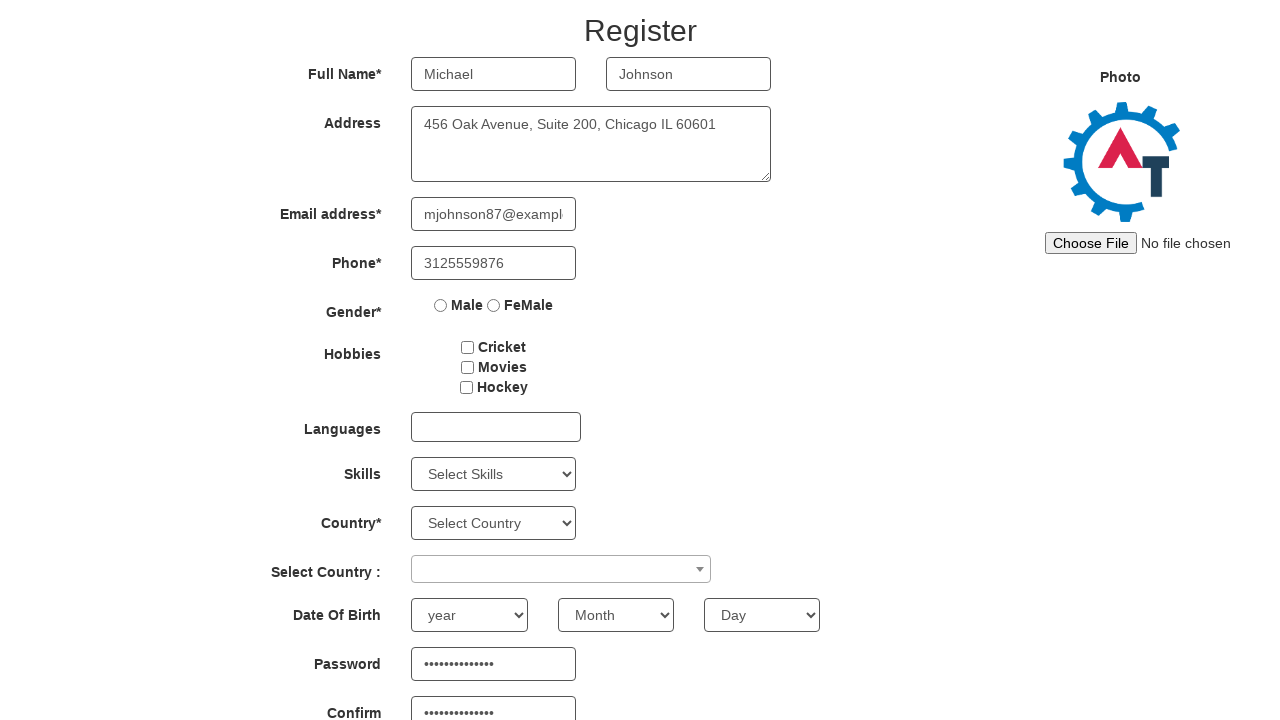

Reloaded the page
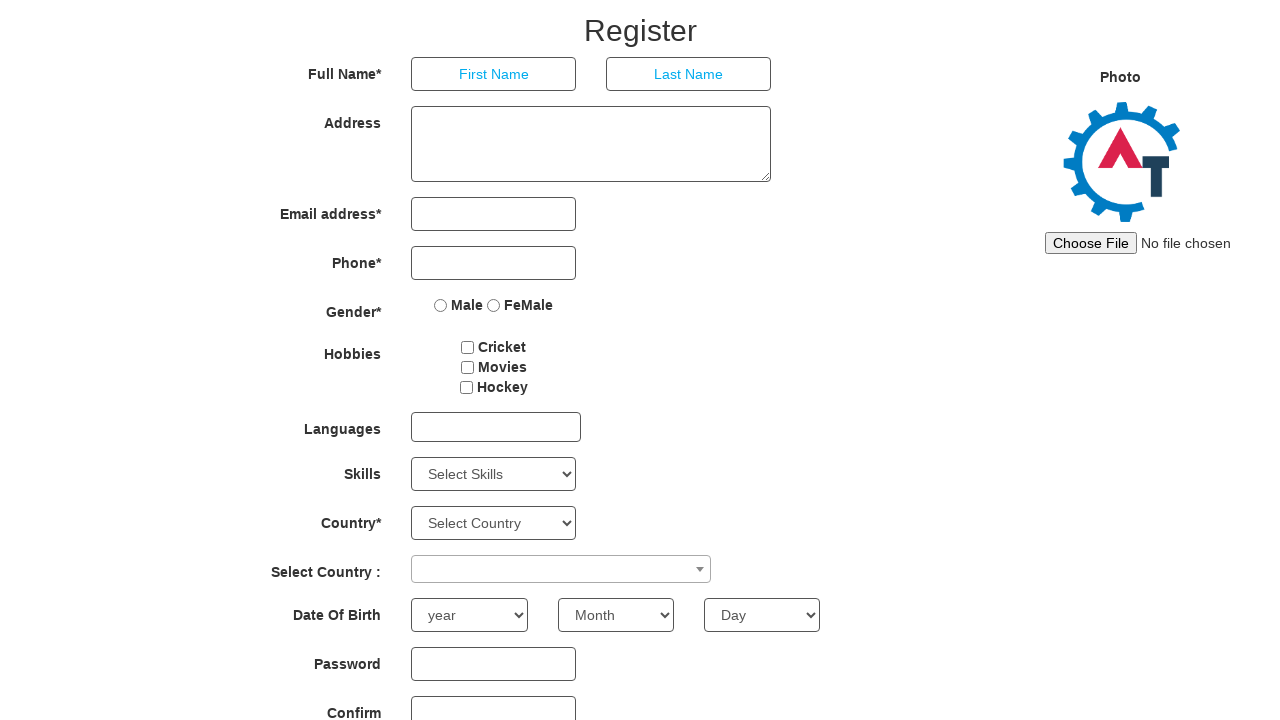

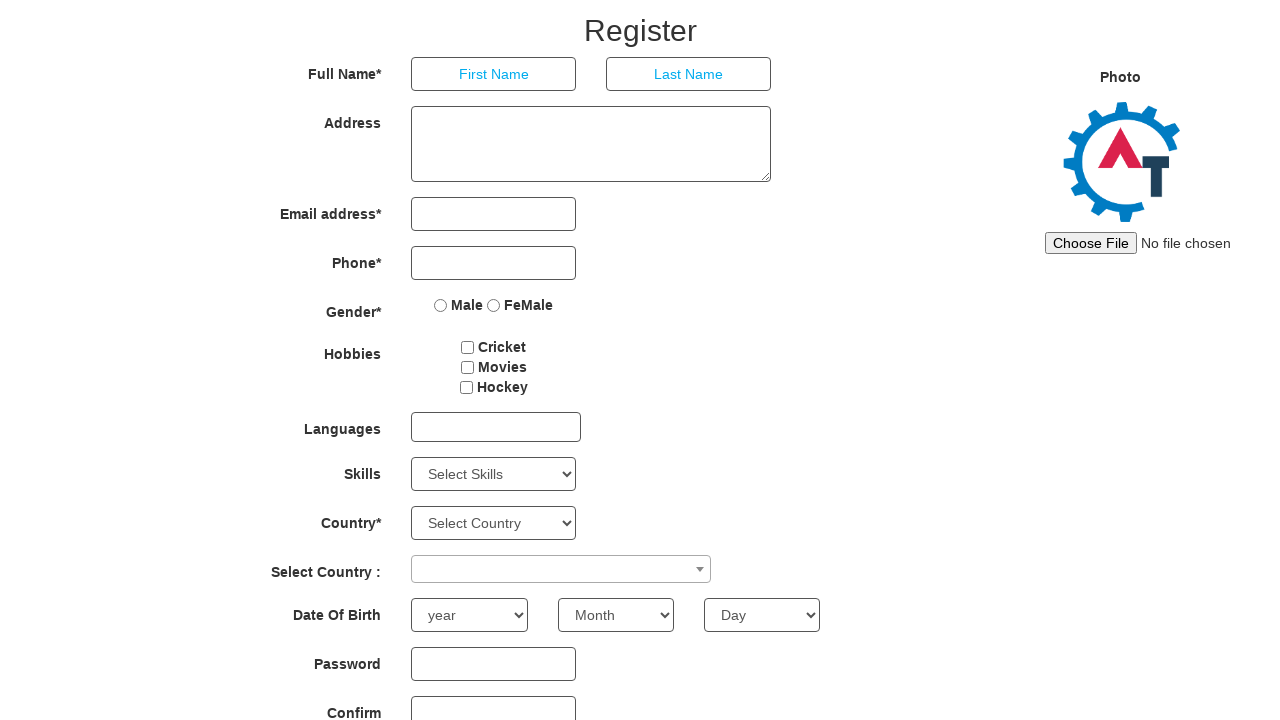